Navigates to the Tirumala website and clicks on a link containing "SriVenkateshwara" text

Starting URL: https://www.tirumala.org/

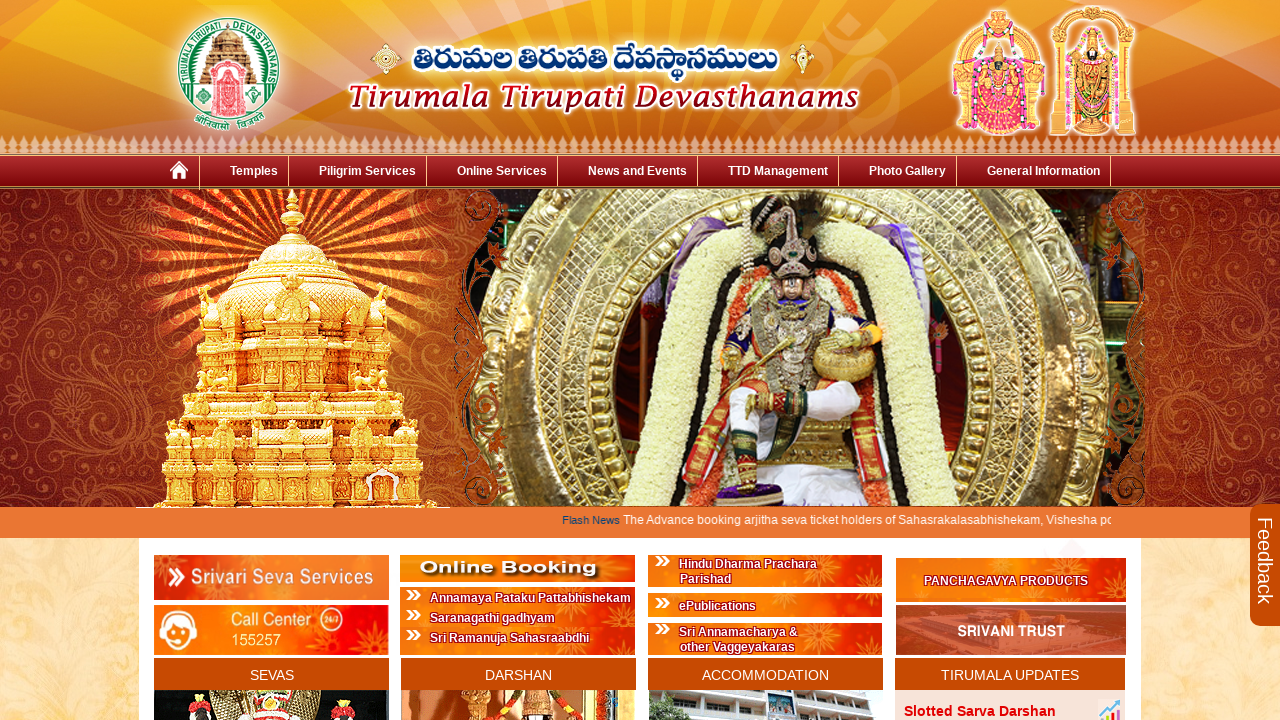

Navigated to Tirumala website (https://www.tirumala.org/)
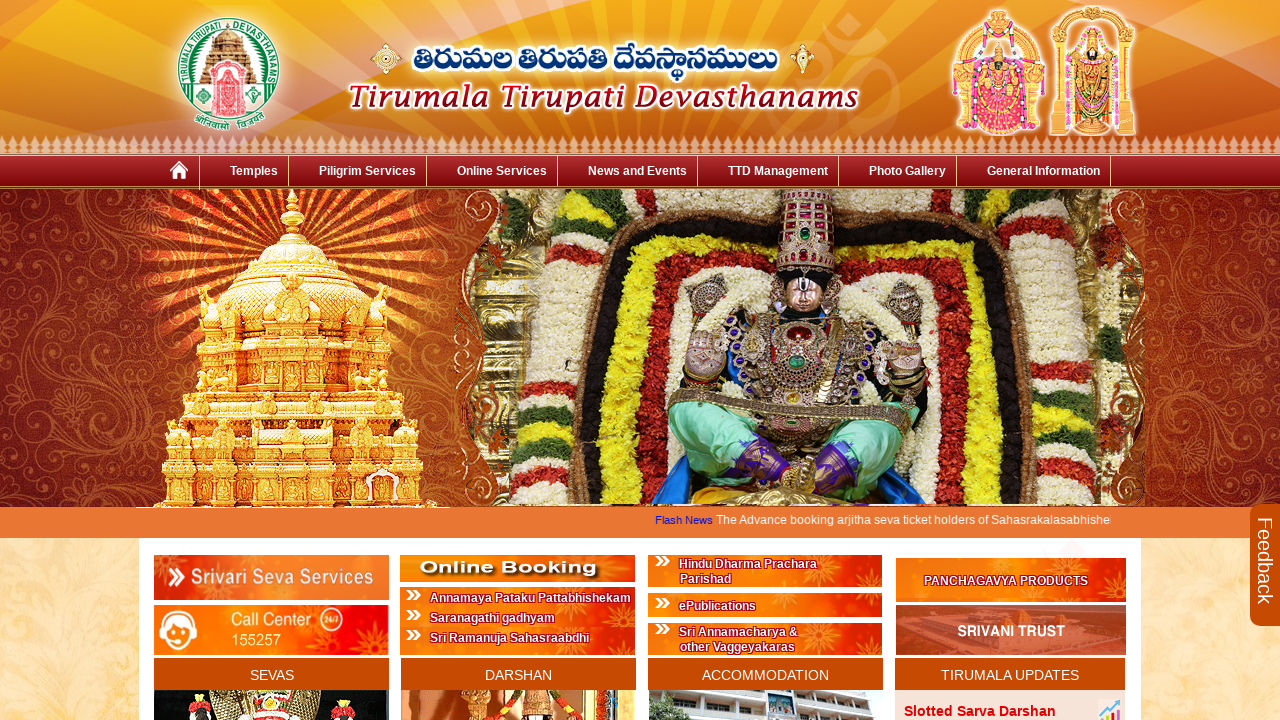

Clicked on link containing 'SriVenkateshwara' text at (356, 536) on text=SriVenkateshwara
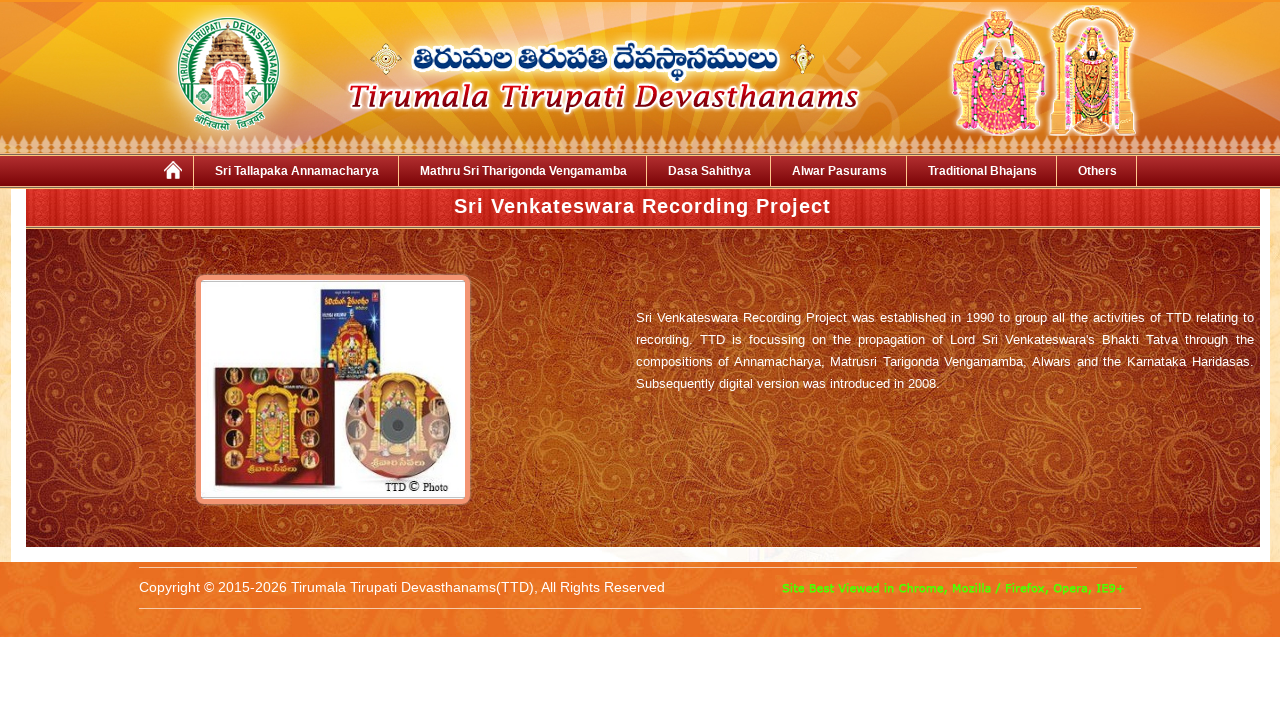

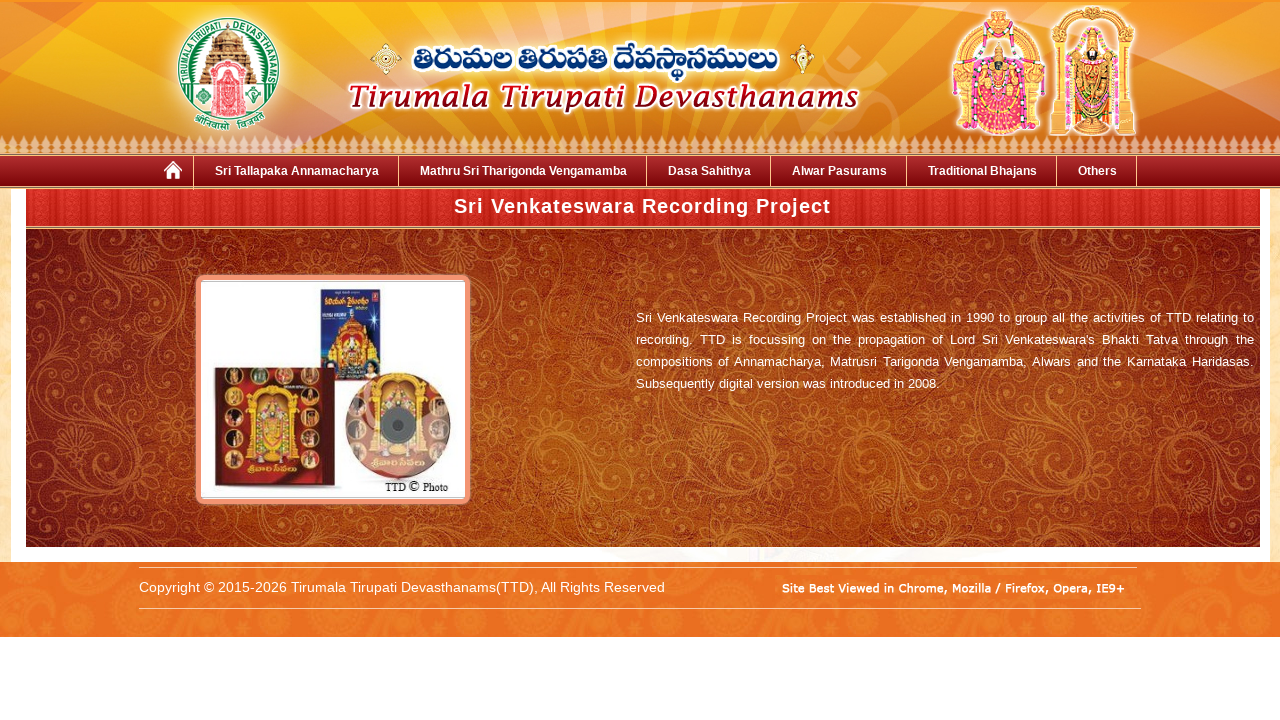